Searches for a park by name using the search functionality and navigates to the park's dedicated page.

Starting URL: https://bcparks.ca/

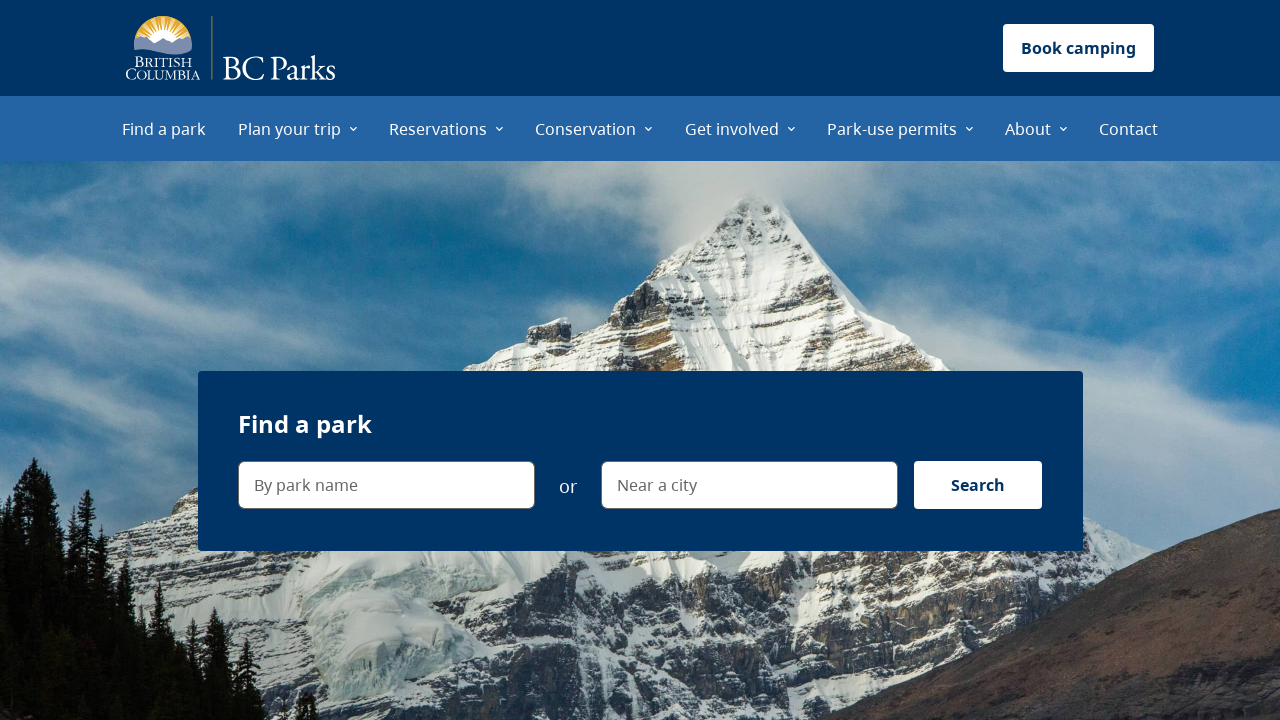

Waited for page to load (networkidle)
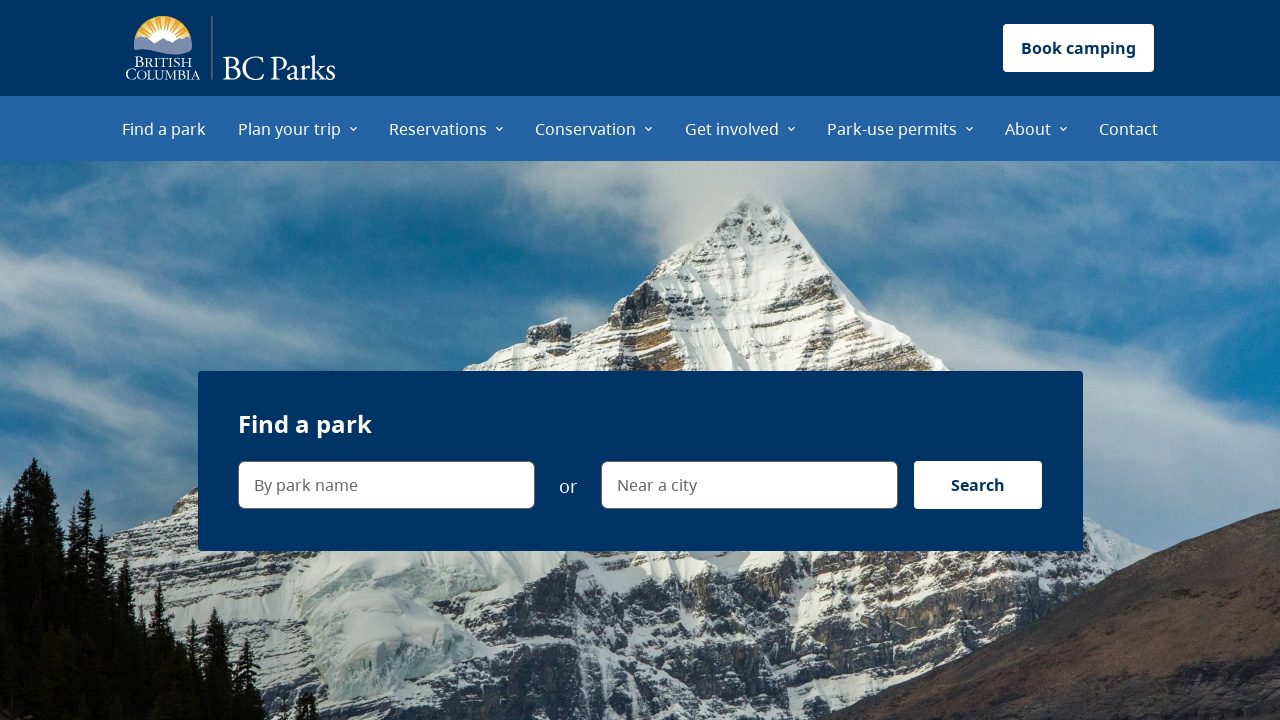

Clicked on 'By park name' search field at (386, 485) on internal:label="By park name"i
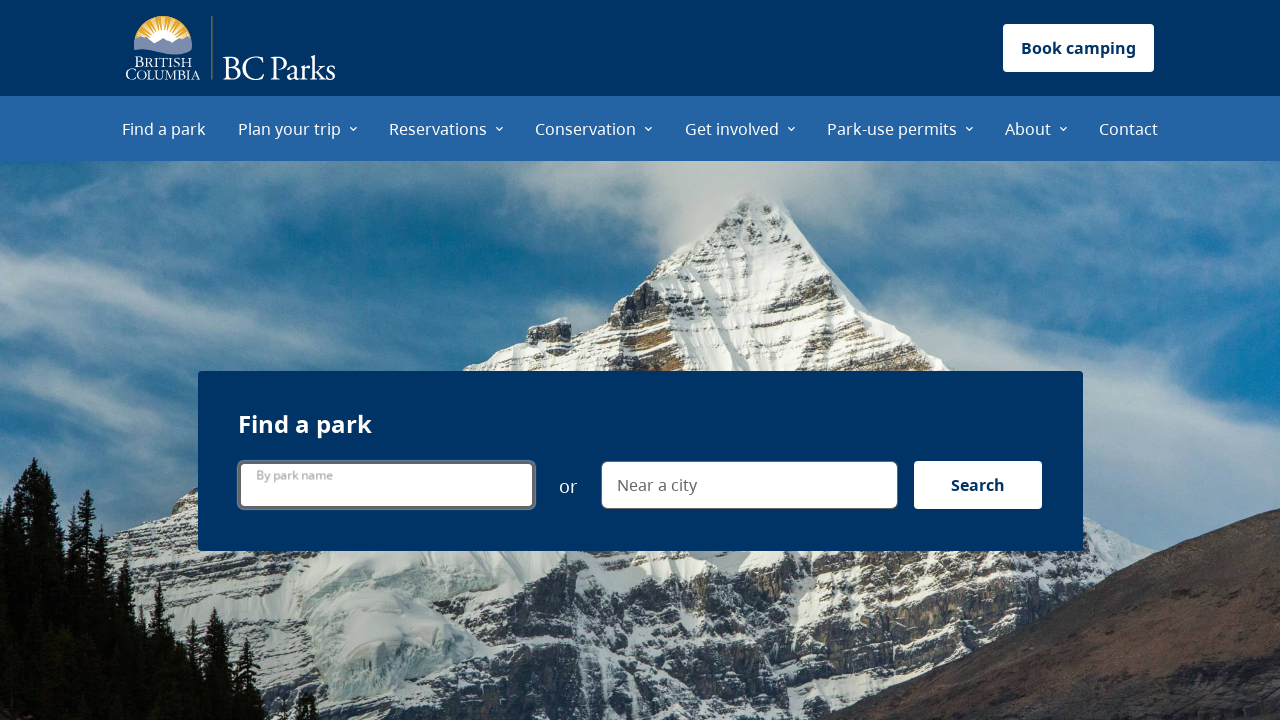

Filled search field with 'joffres' on internal:label="By park name"i
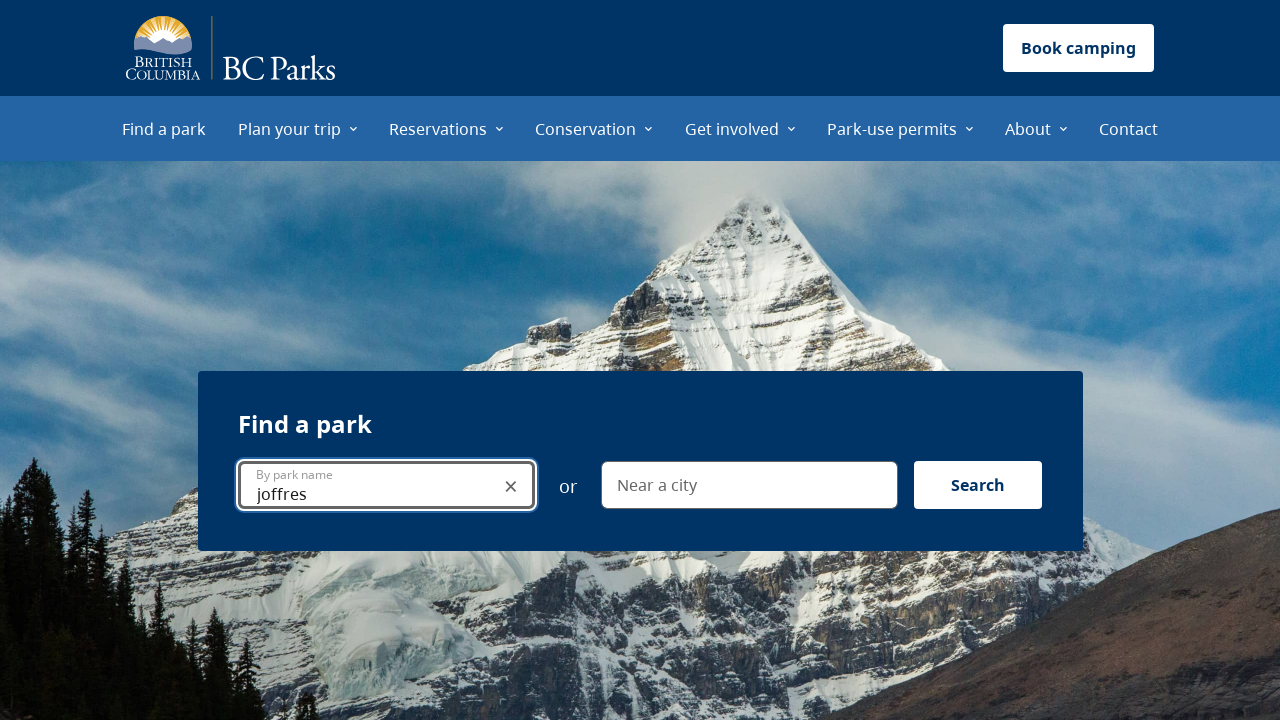

Clicked search button at (978, 485) on internal:label="Search"i
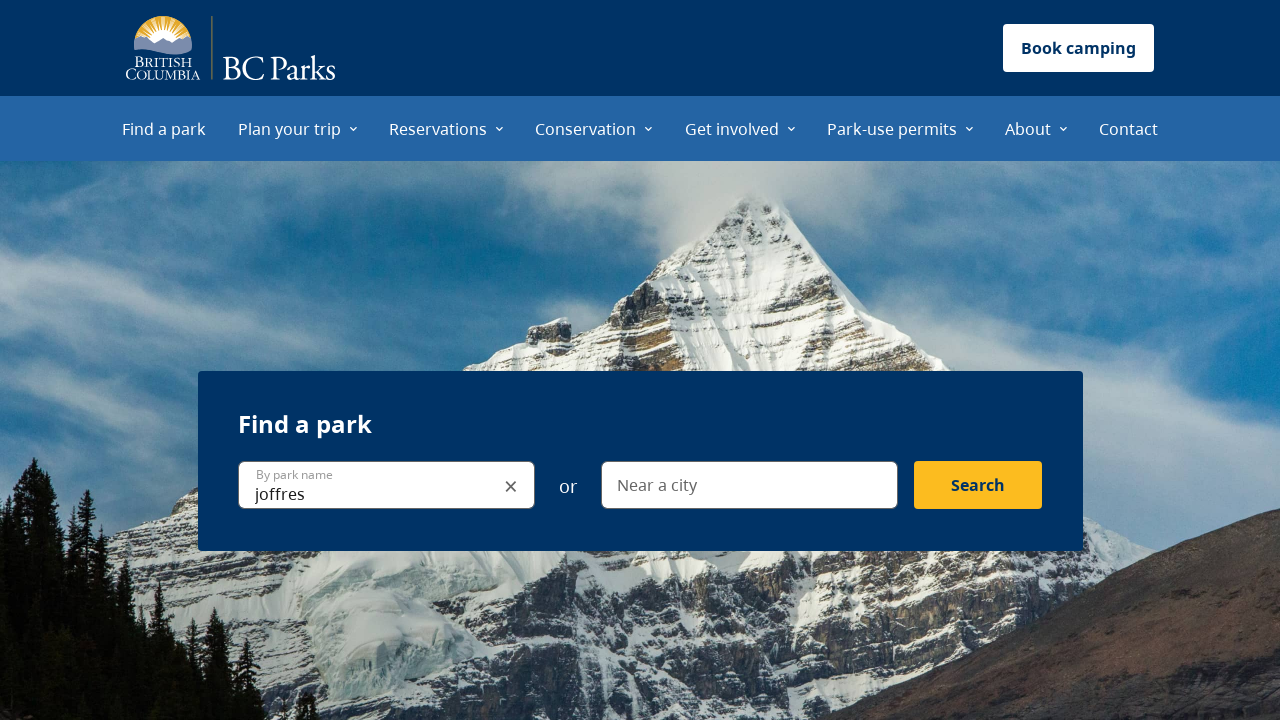

Clicked on 'Joffre Lakes Park' link from search results at (706, 365) on internal:role=link[name="Joffre Lakes Park"i]
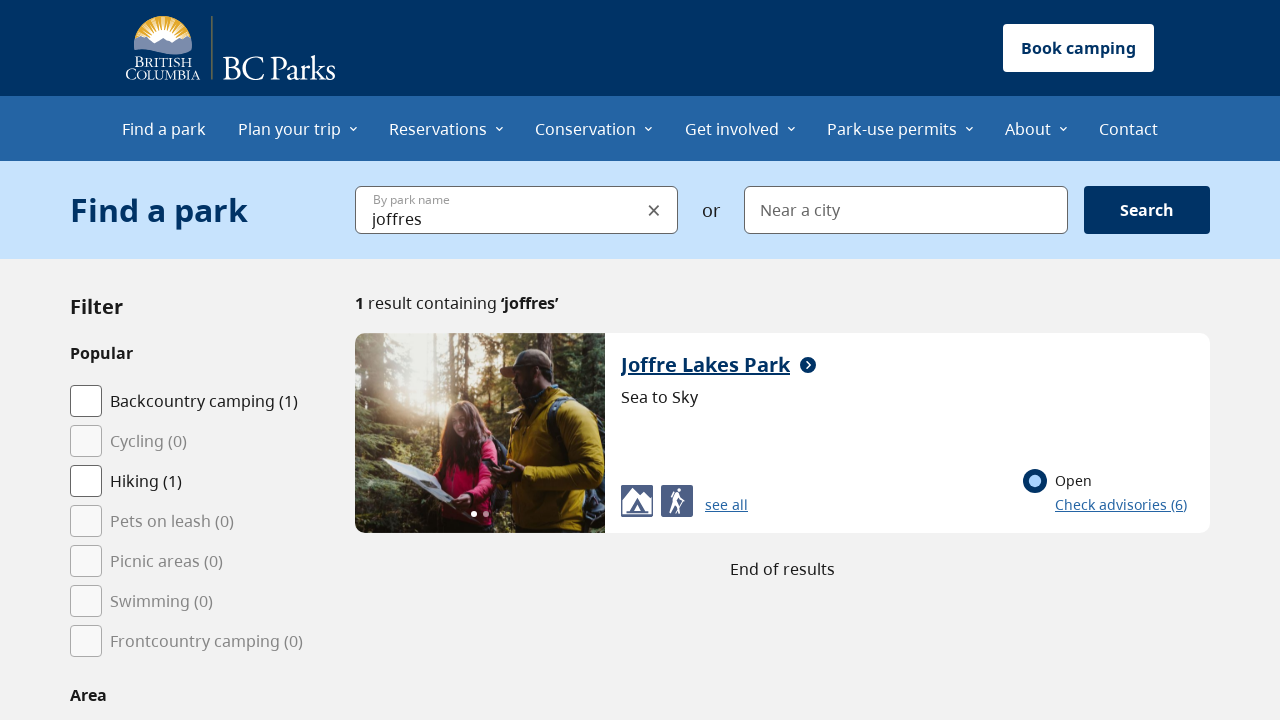

Navigated to Joffre Lakes Park page
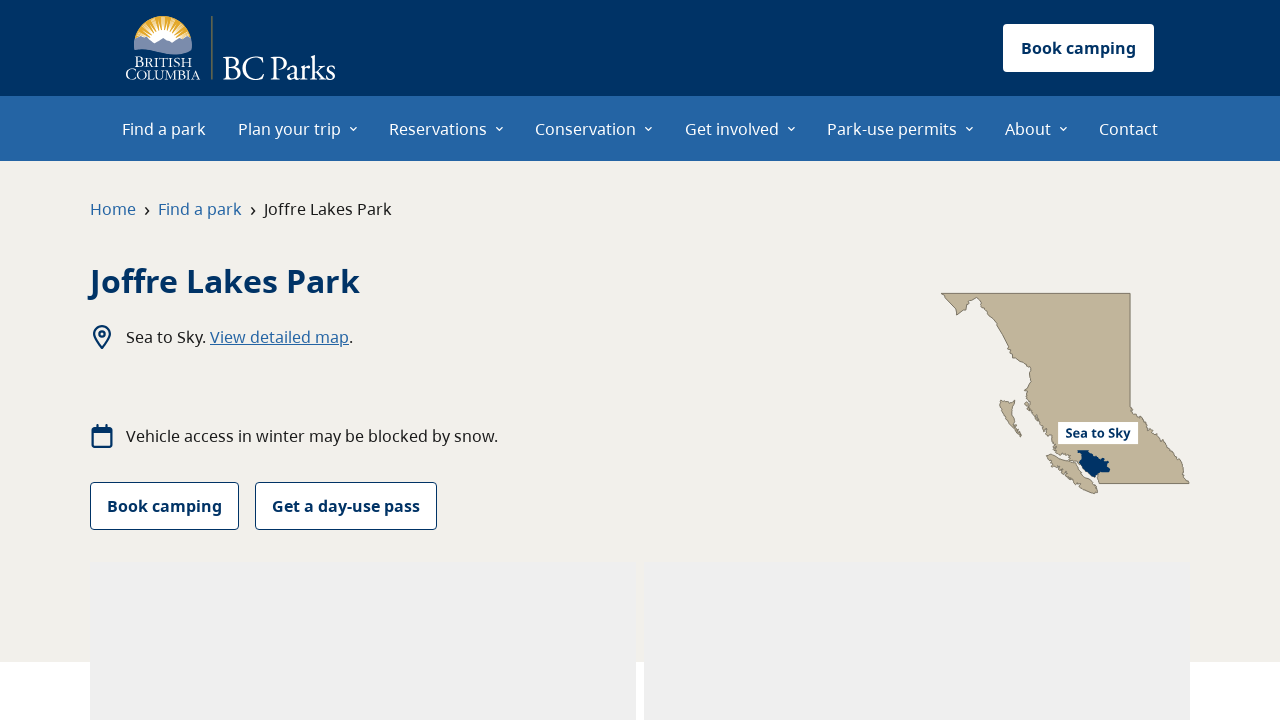

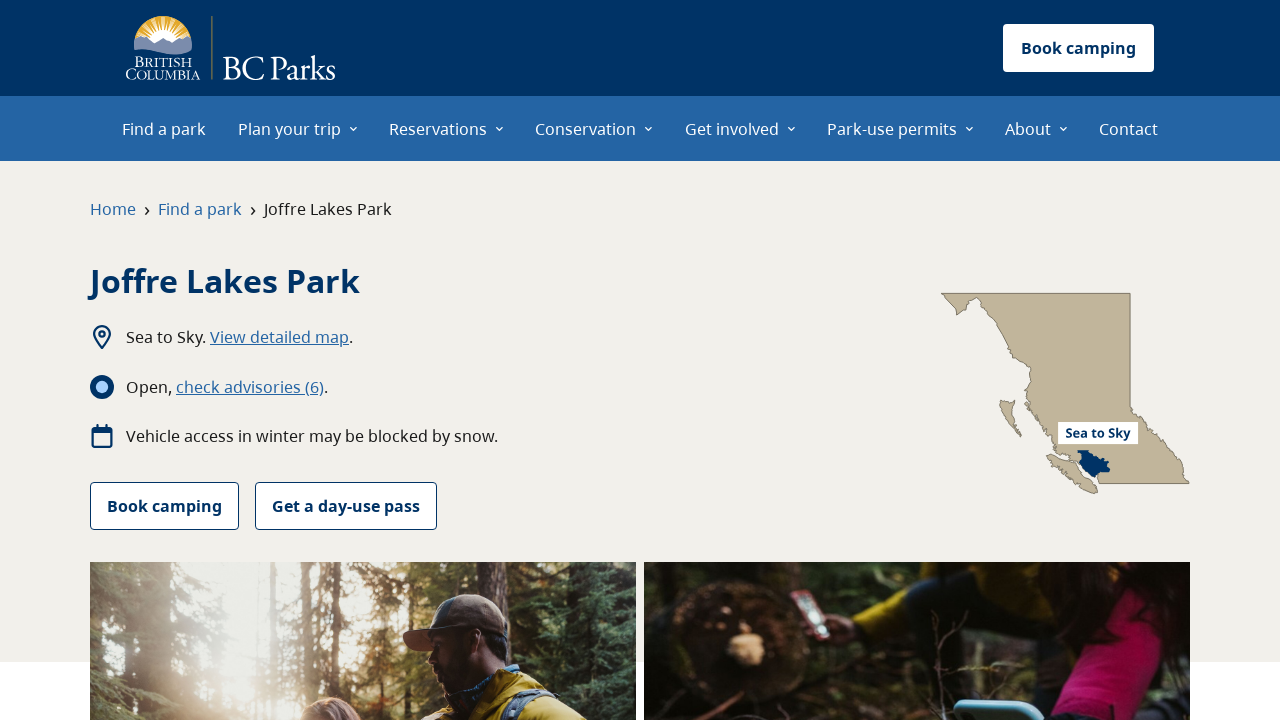